Tests file upload functionality by locating file input elements and setting test files

Starting URL: https://adminlte.io/themes/v3/index.html

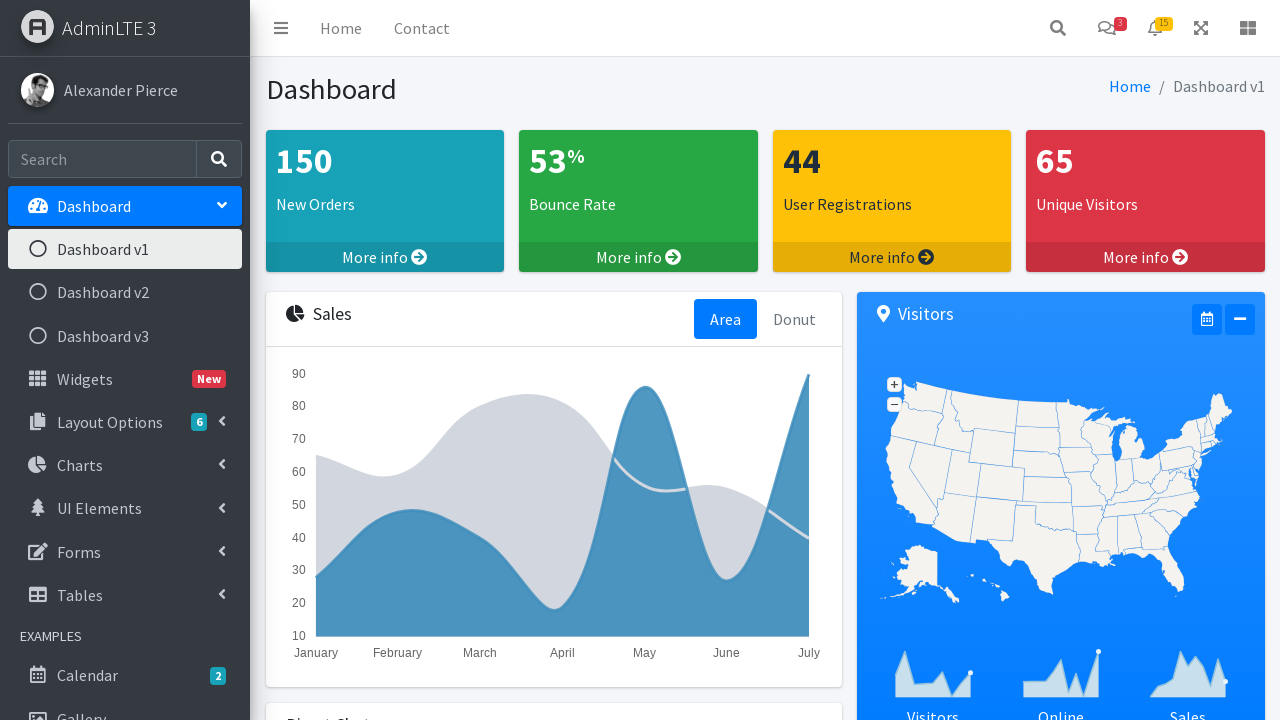

Located file input element
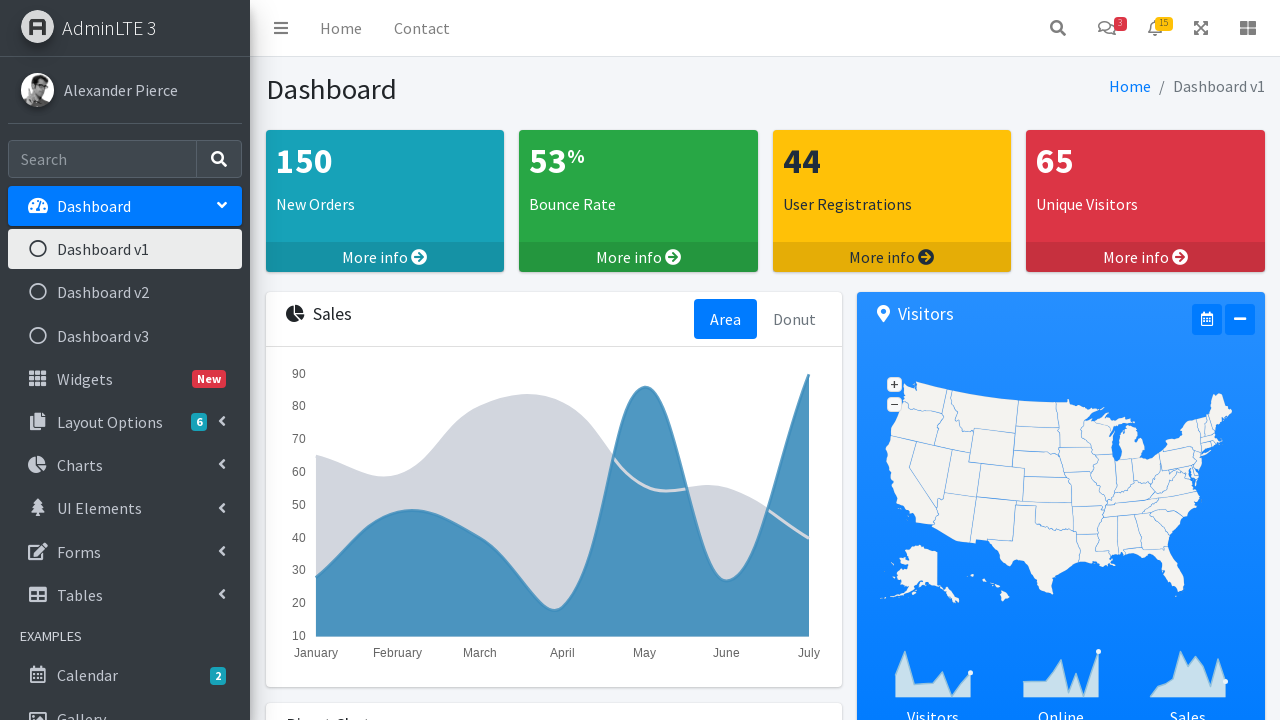

Located Forms navigation link
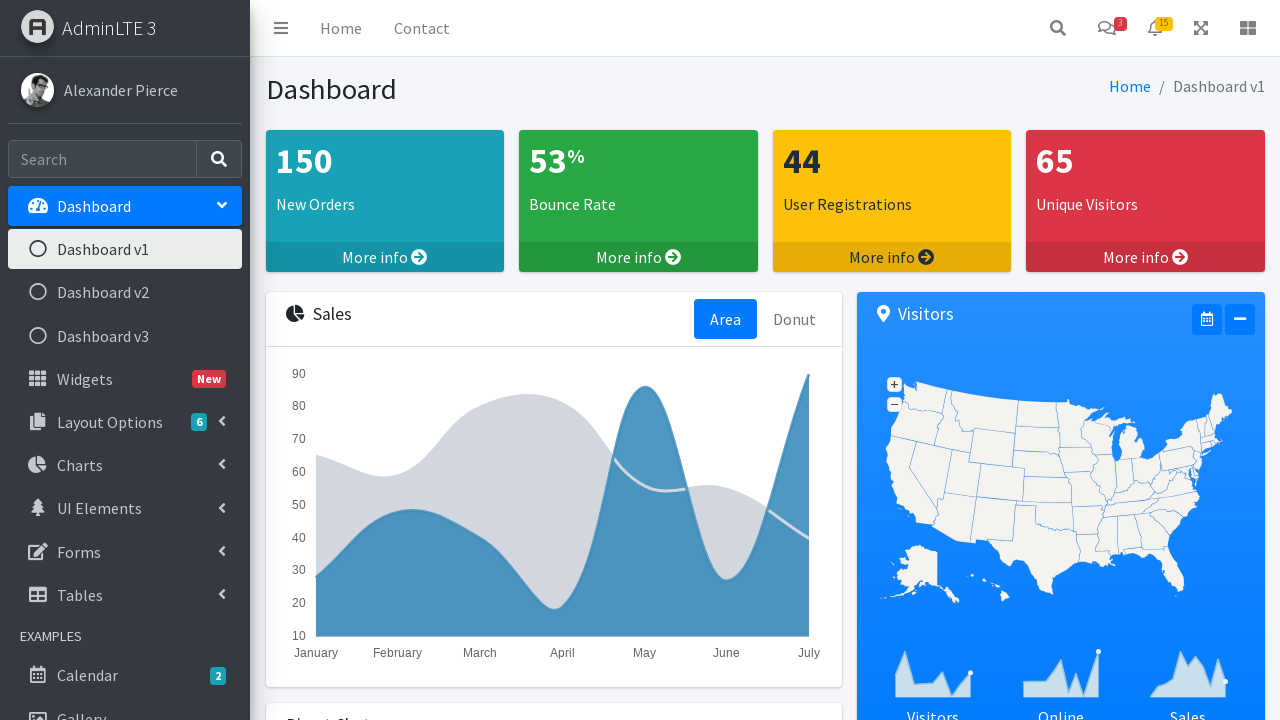

Clicked Forms navigation link at (125, 552) on .nav-sidebar a:has-text("Forms") >> nth=0
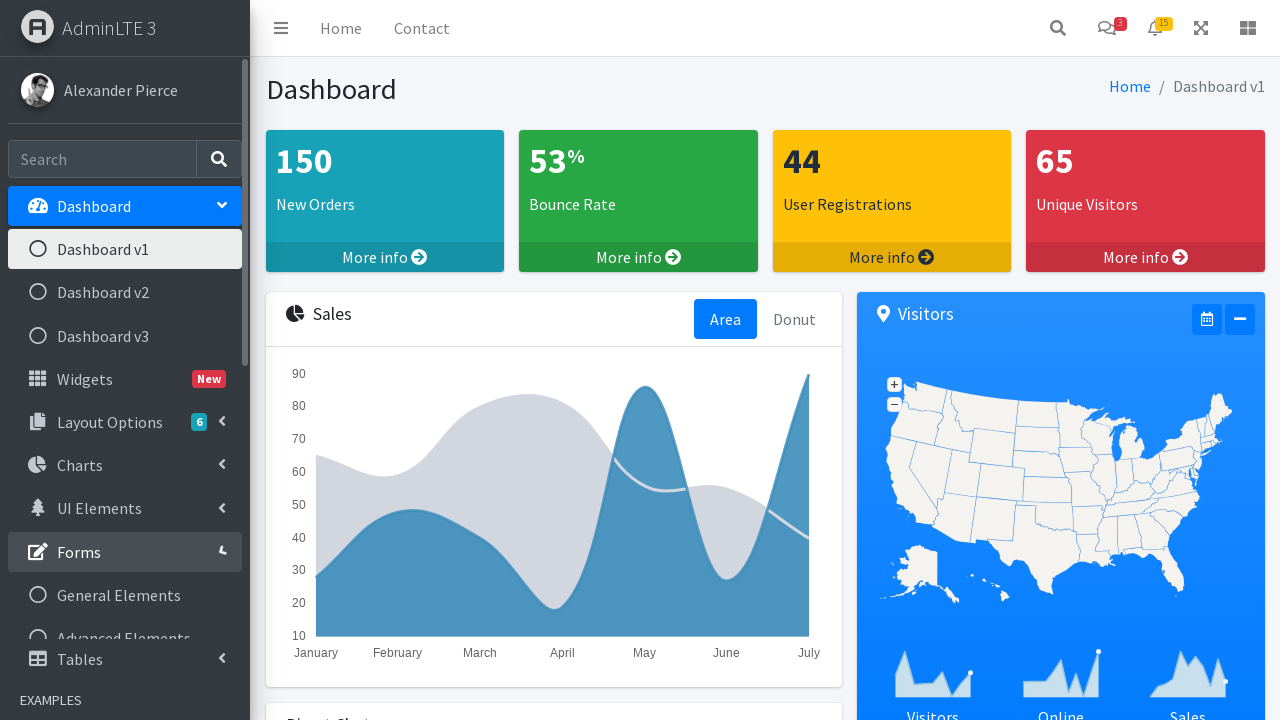

Waited 1000ms for Forms page to load
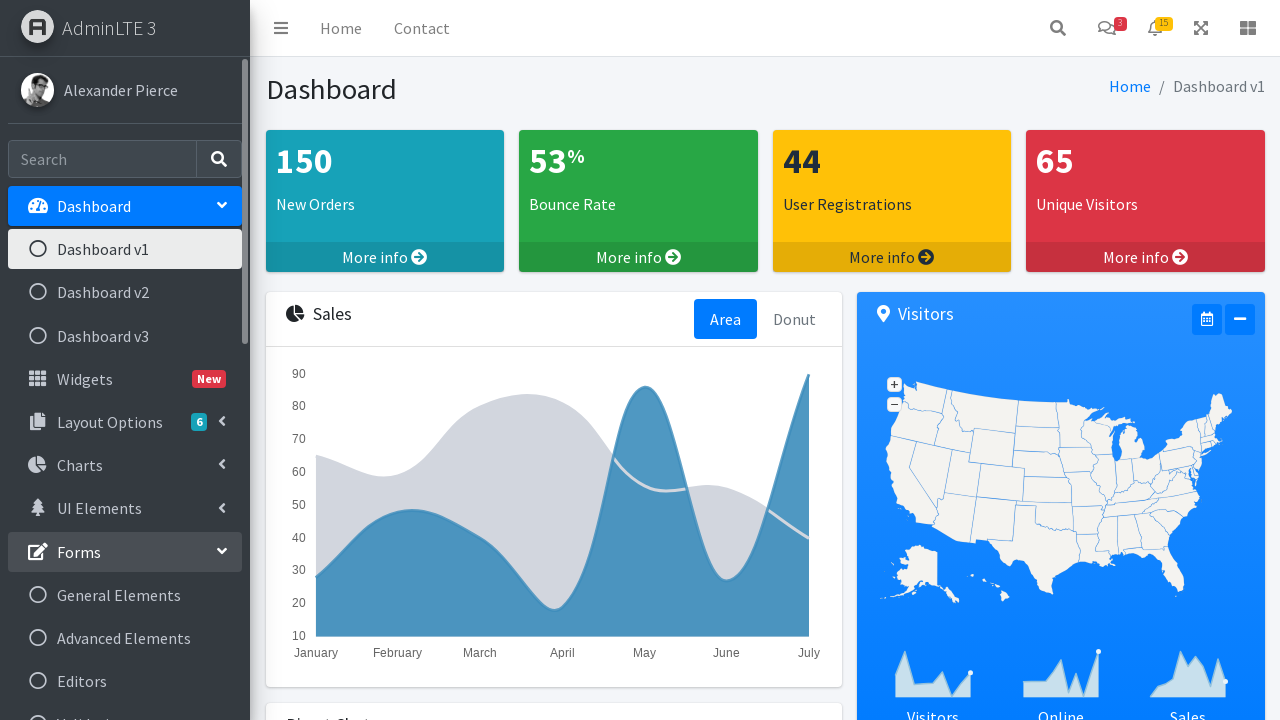

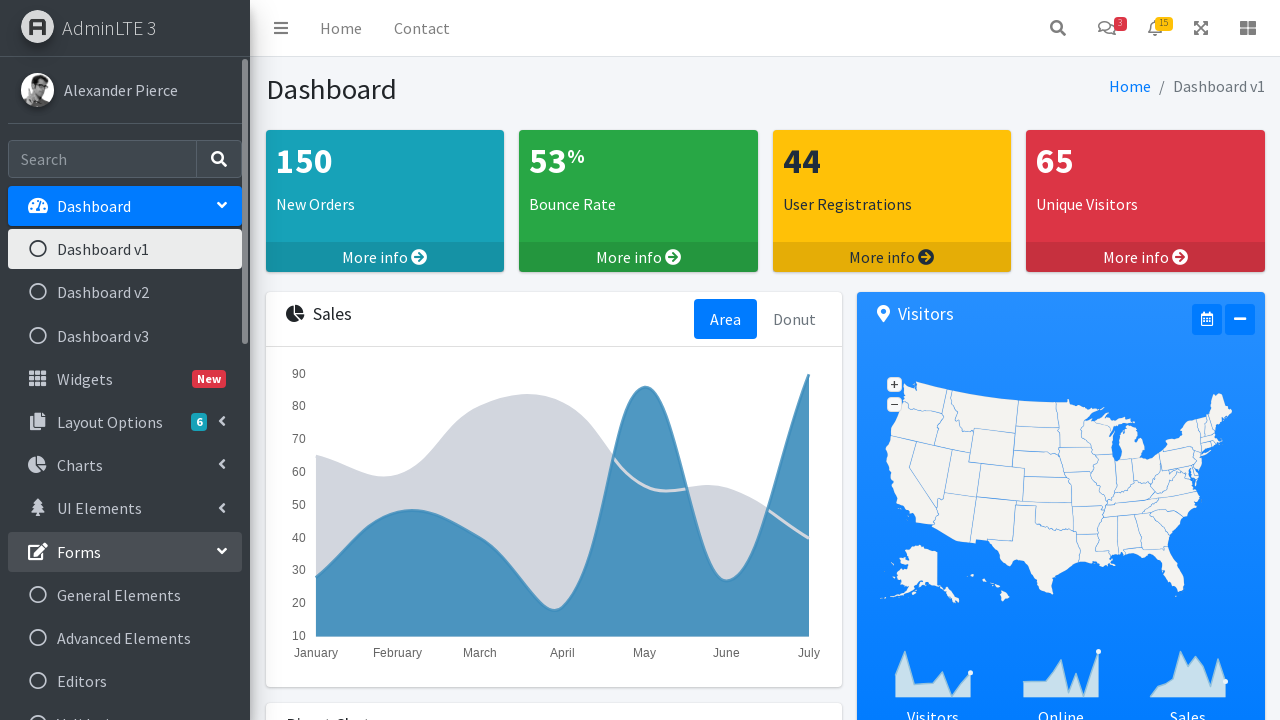